Navigates to the API documentation page, scrolls down to the footer, and verifies the blog button is displayed

Starting URL: https://webdriver.io/docs/api

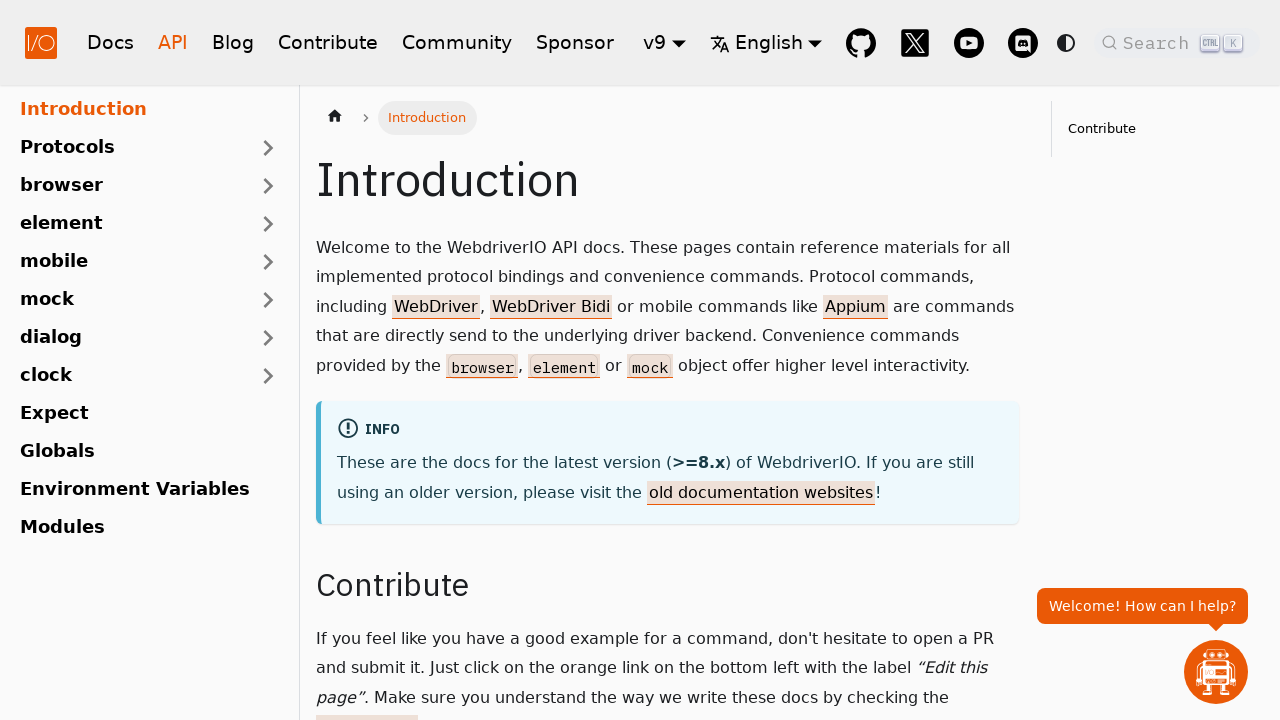

Navigated to API documentation page
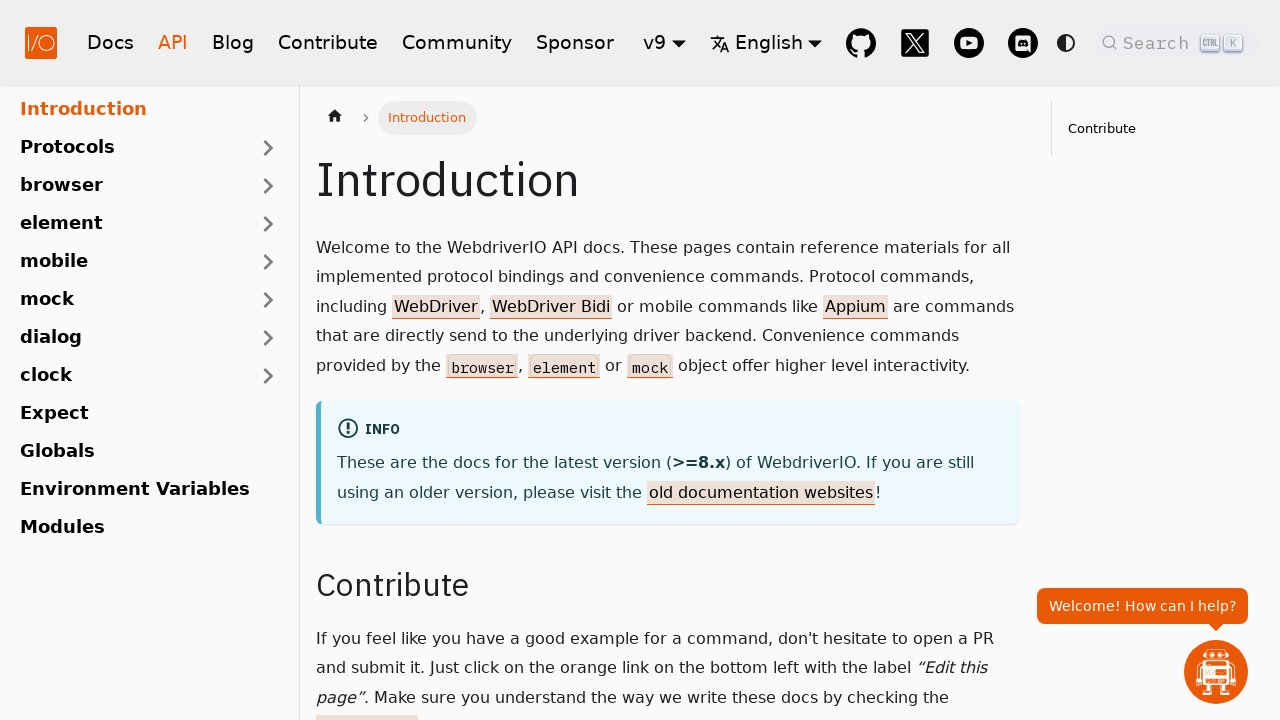

Located blog button element in footer
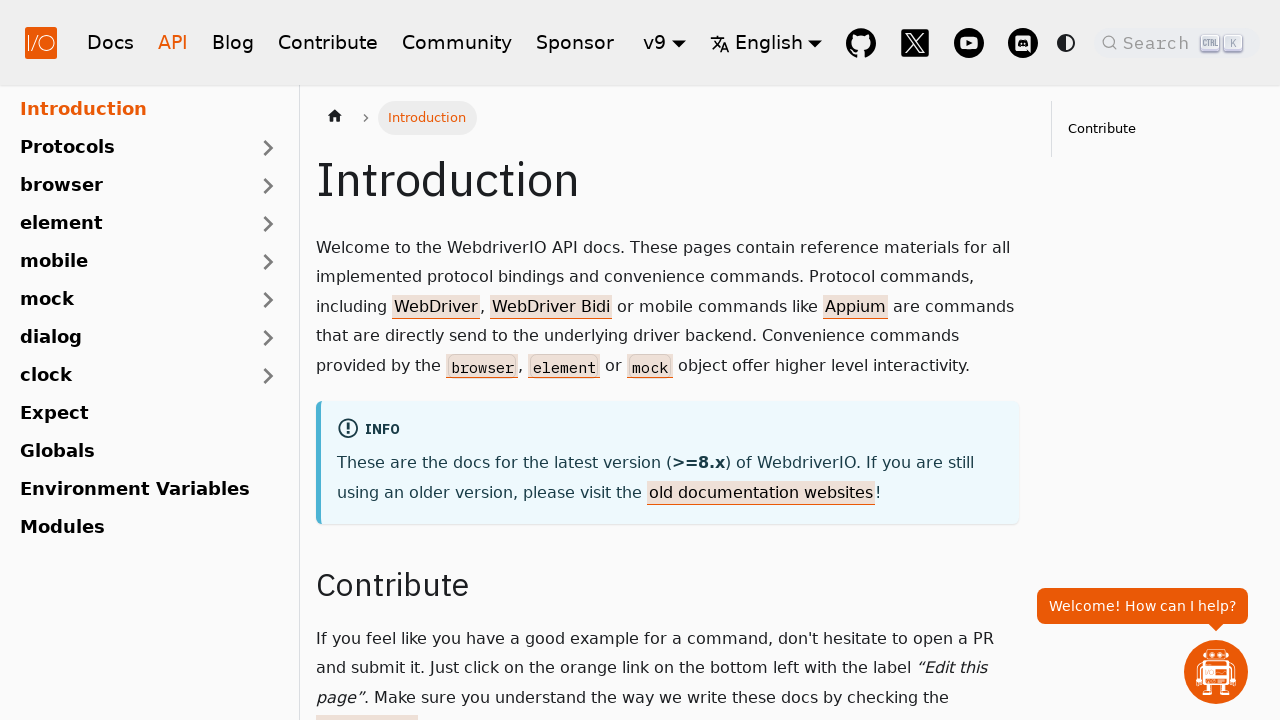

Scrolled down to bring blog button into view
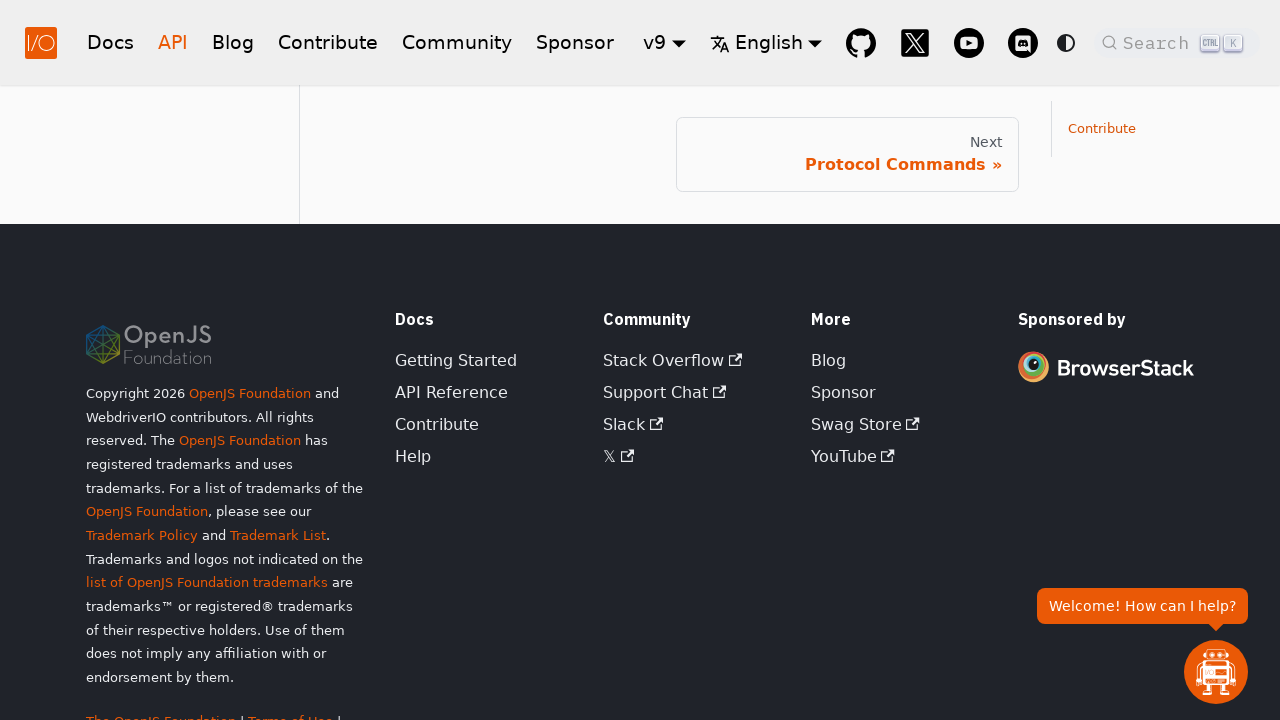

Verified blog button is displayed and visible
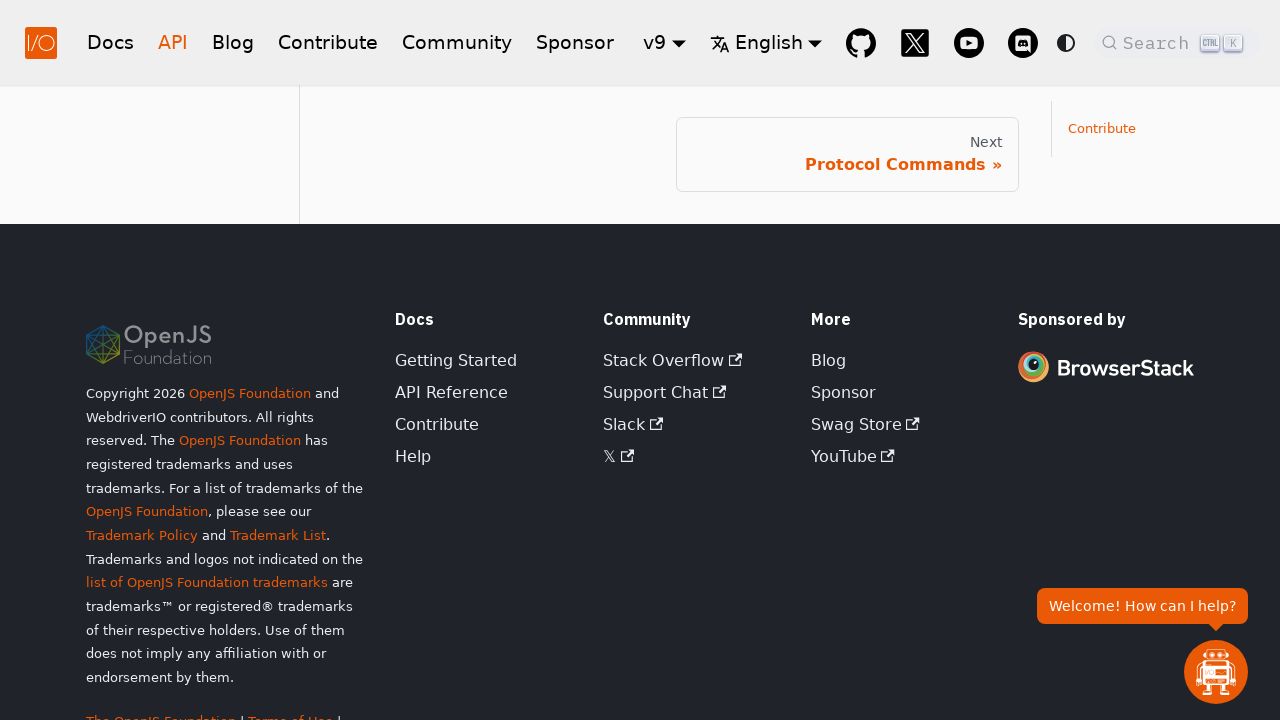

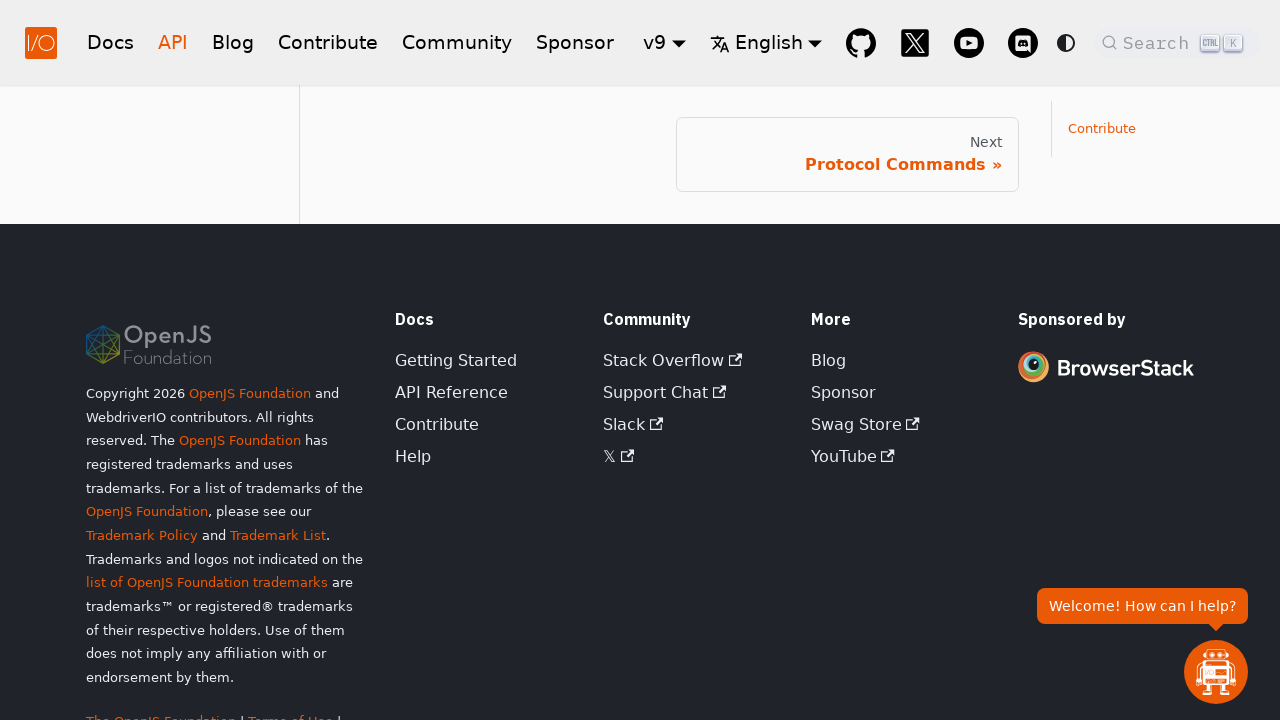